Tests radio button functionality on a practice page by clicking various radio buttons and verifying their selection states

Starting URL: https://www.leafground.com/radio.xhtml

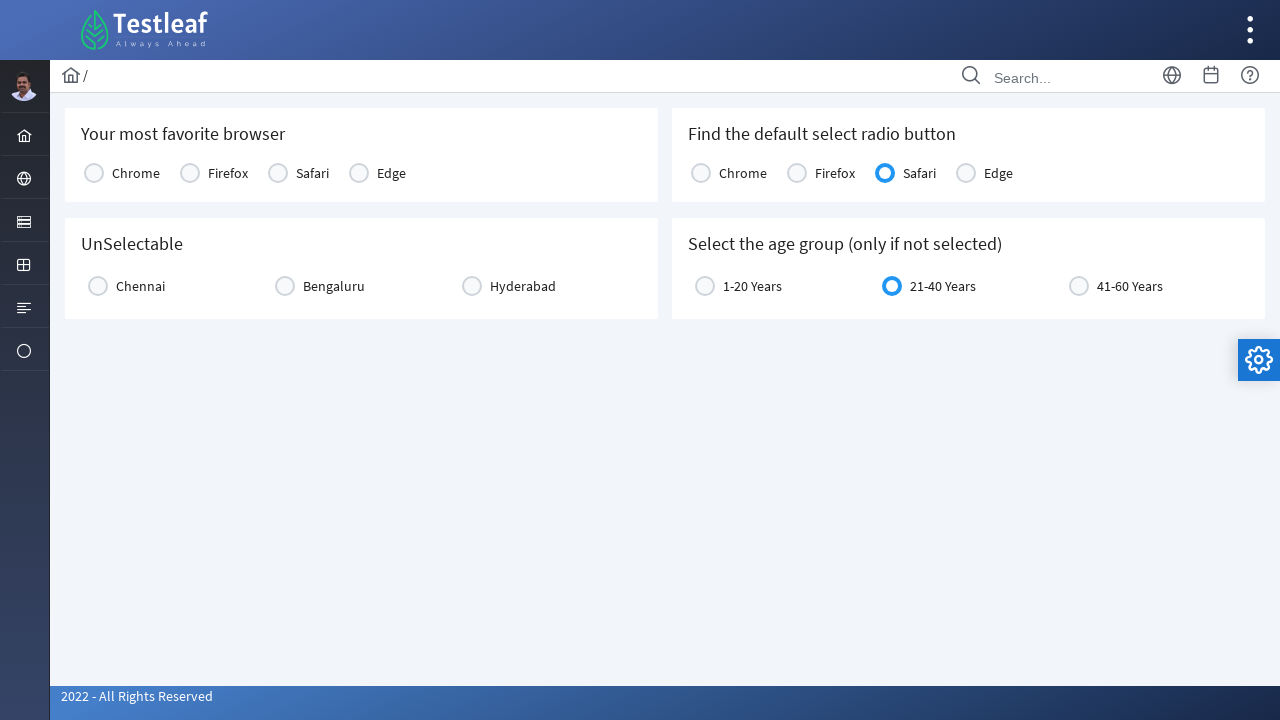

Clicked Chrome radio button at (136, 173) on xpath=(//label[text()='Chrome'])[1]
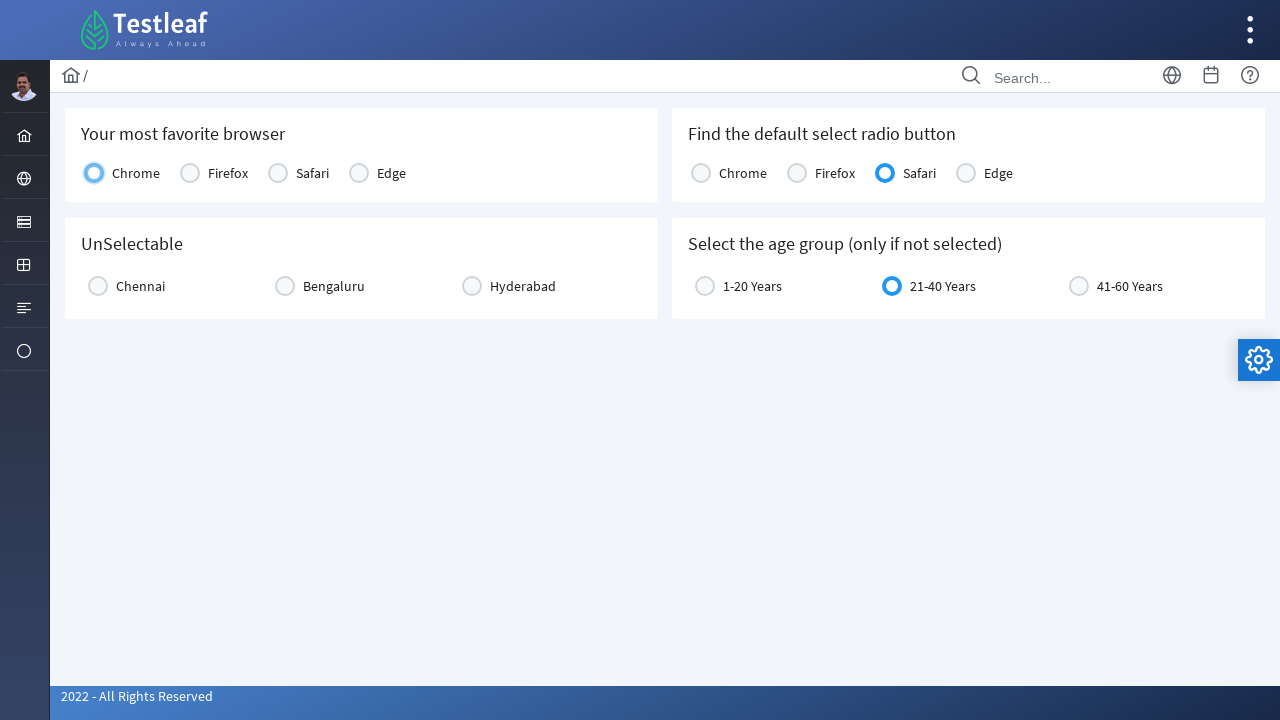

Clicked Chennai radio button at (140, 286) on xpath=//label[text()='Chennai']
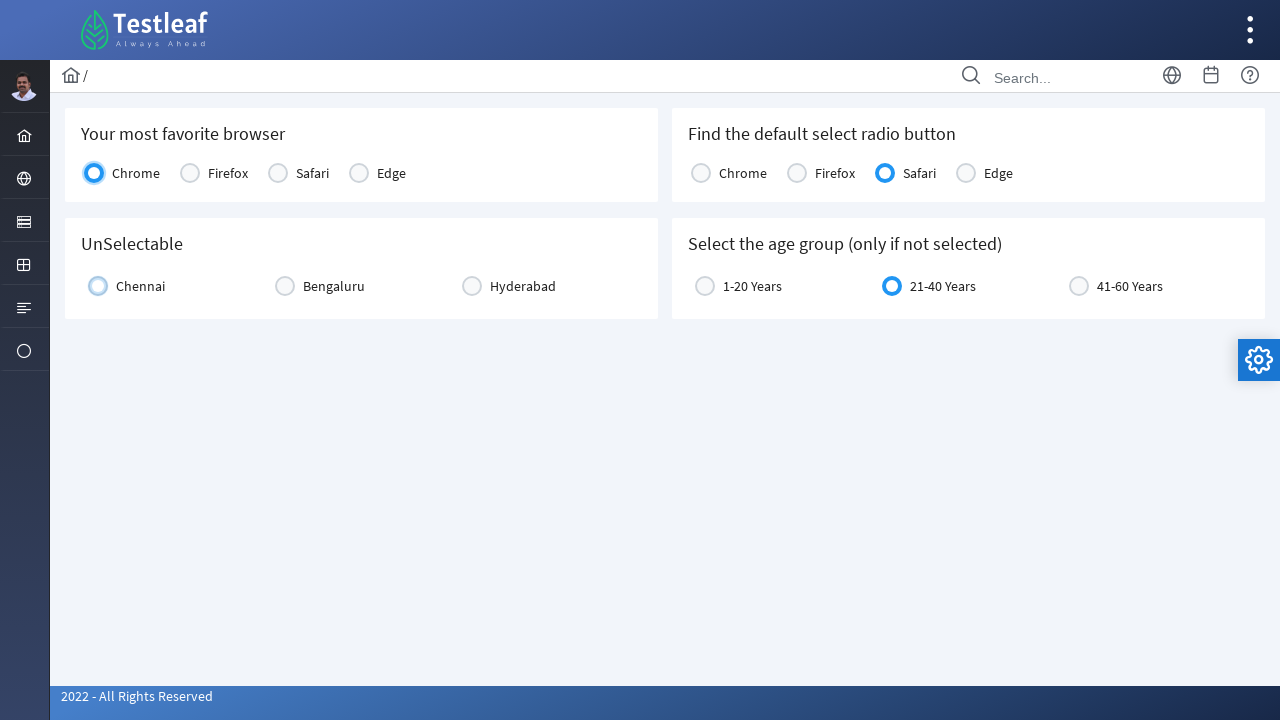

Located Chennai radio button element
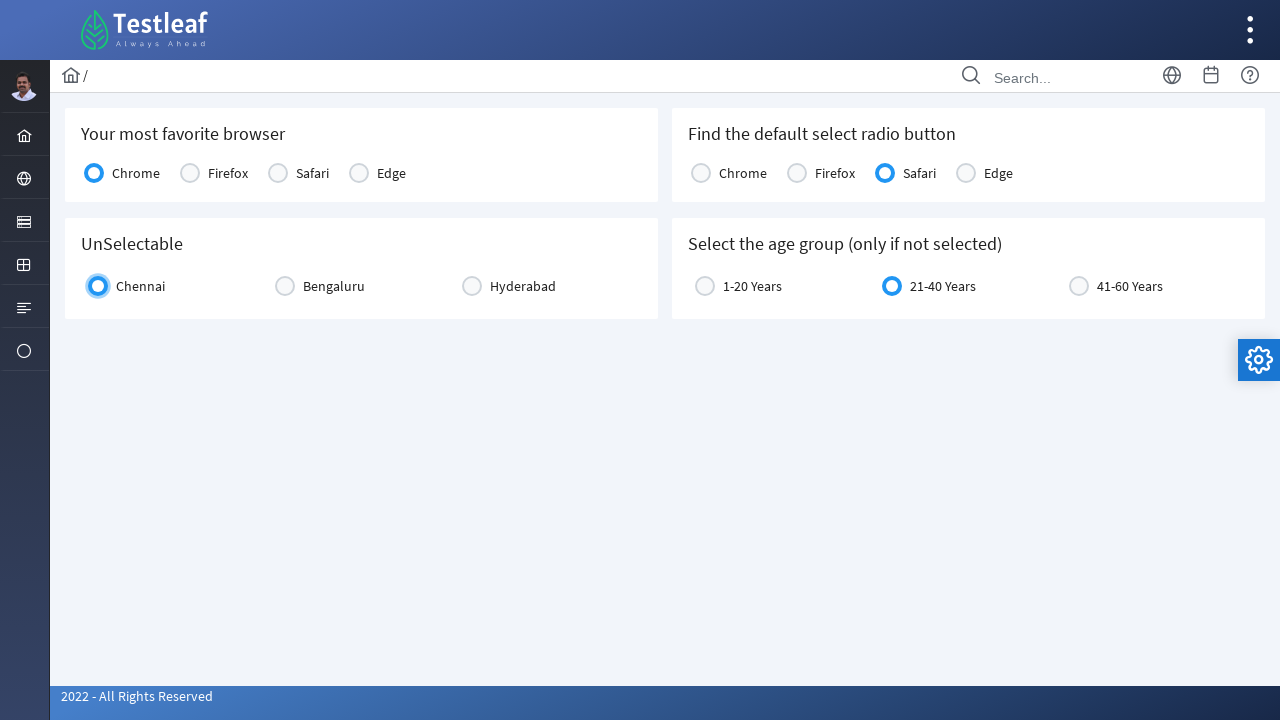

Checked if Chennai radio button is enabled: True
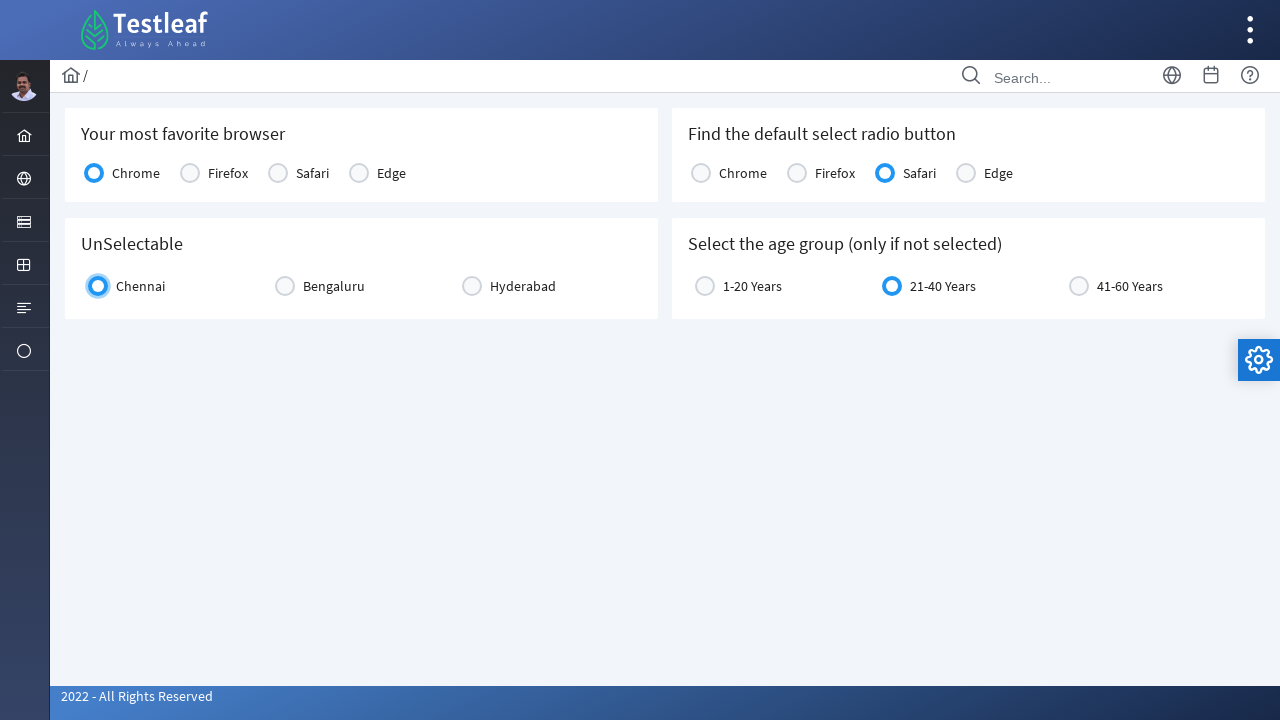

Clicked Chennai radio button again at (140, 286) on xpath=//label[text()='Chennai']
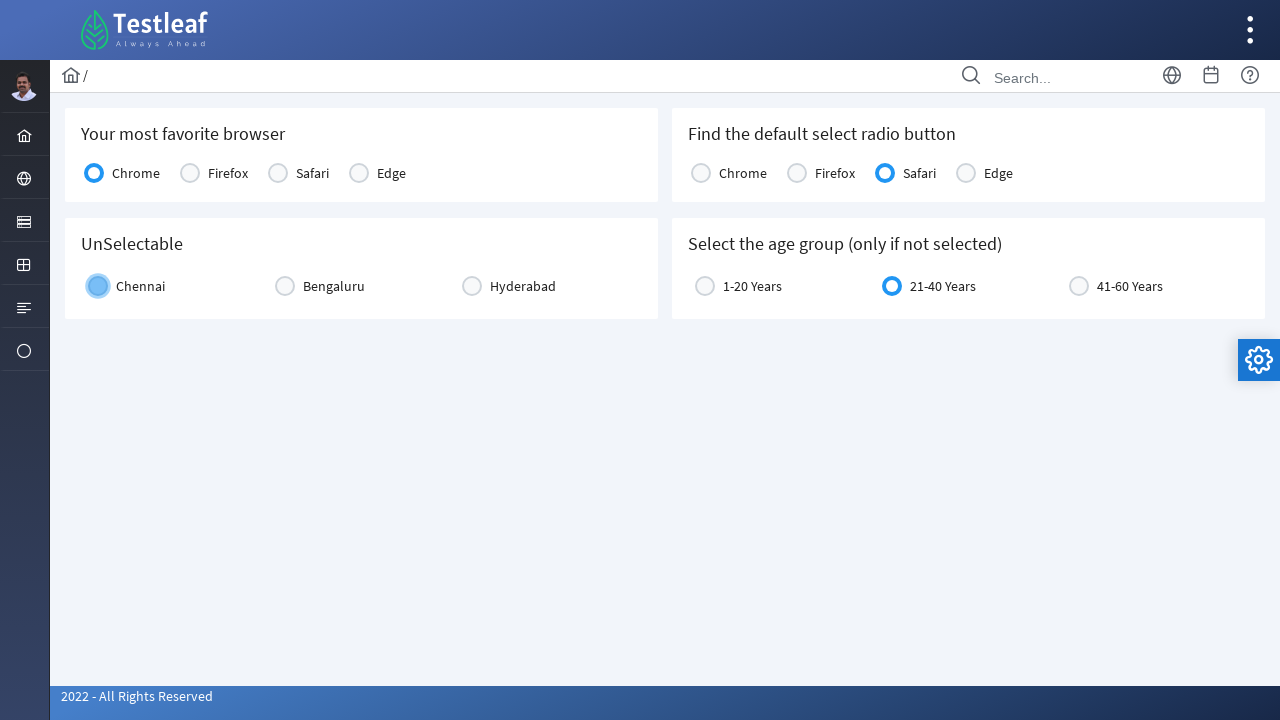

Located default radio button element
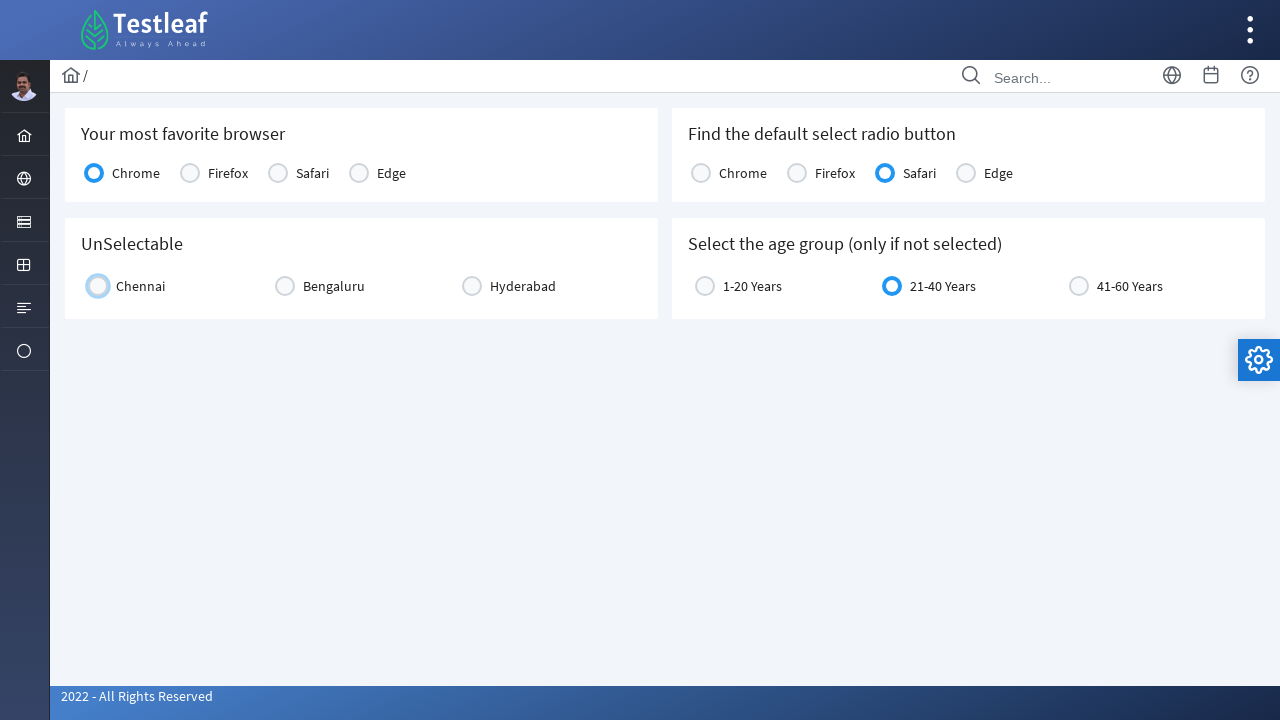

Checked if default radio button is enabled: True
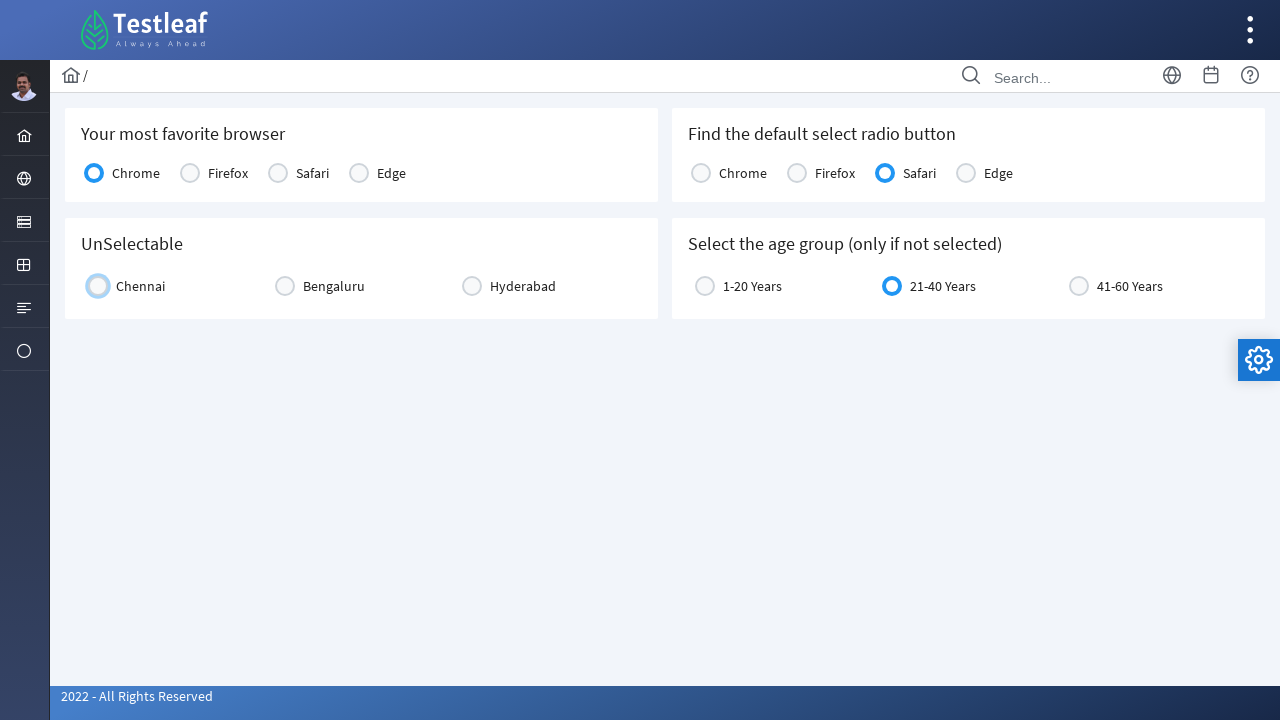

Located fifth radio button element
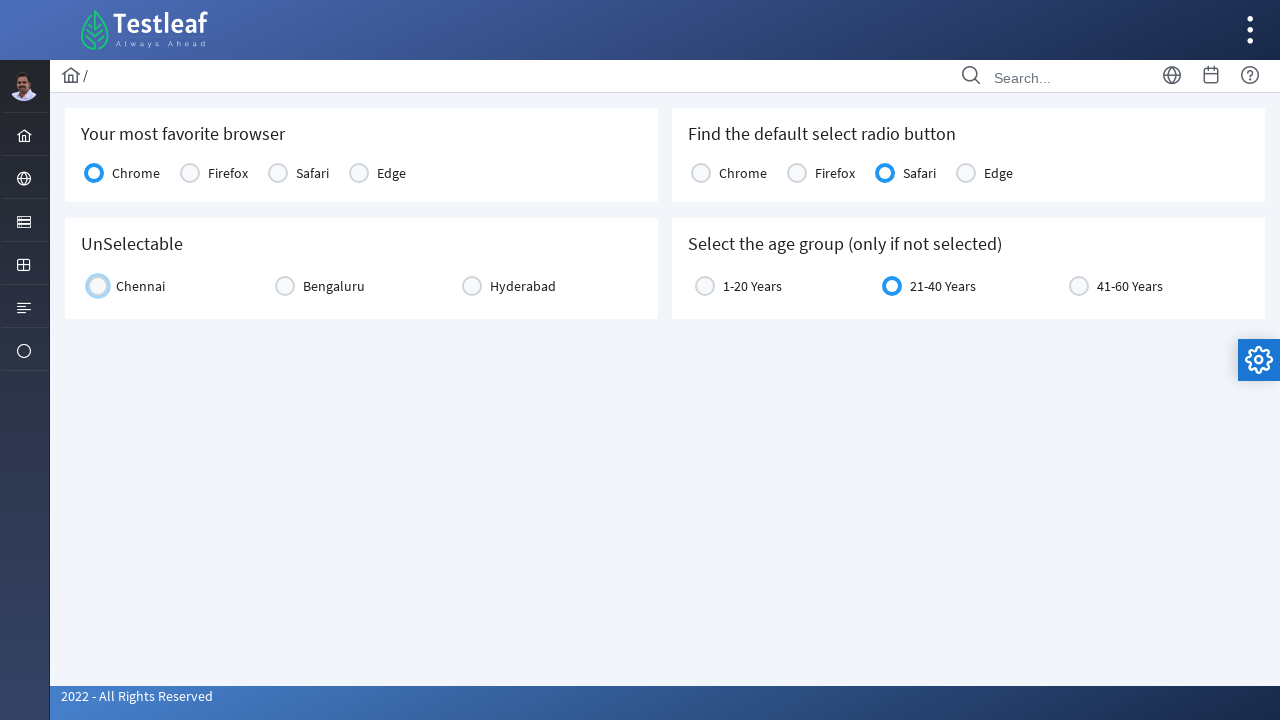

Fifth radio button was already enabled, no click needed
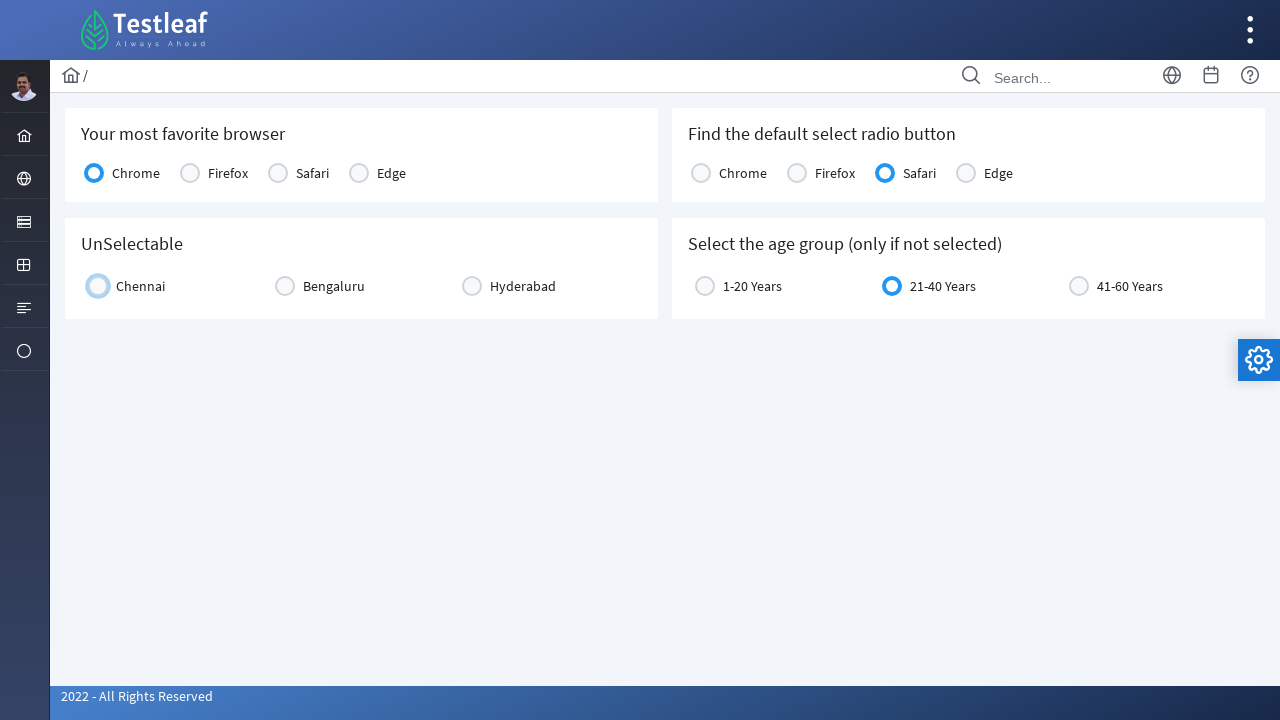

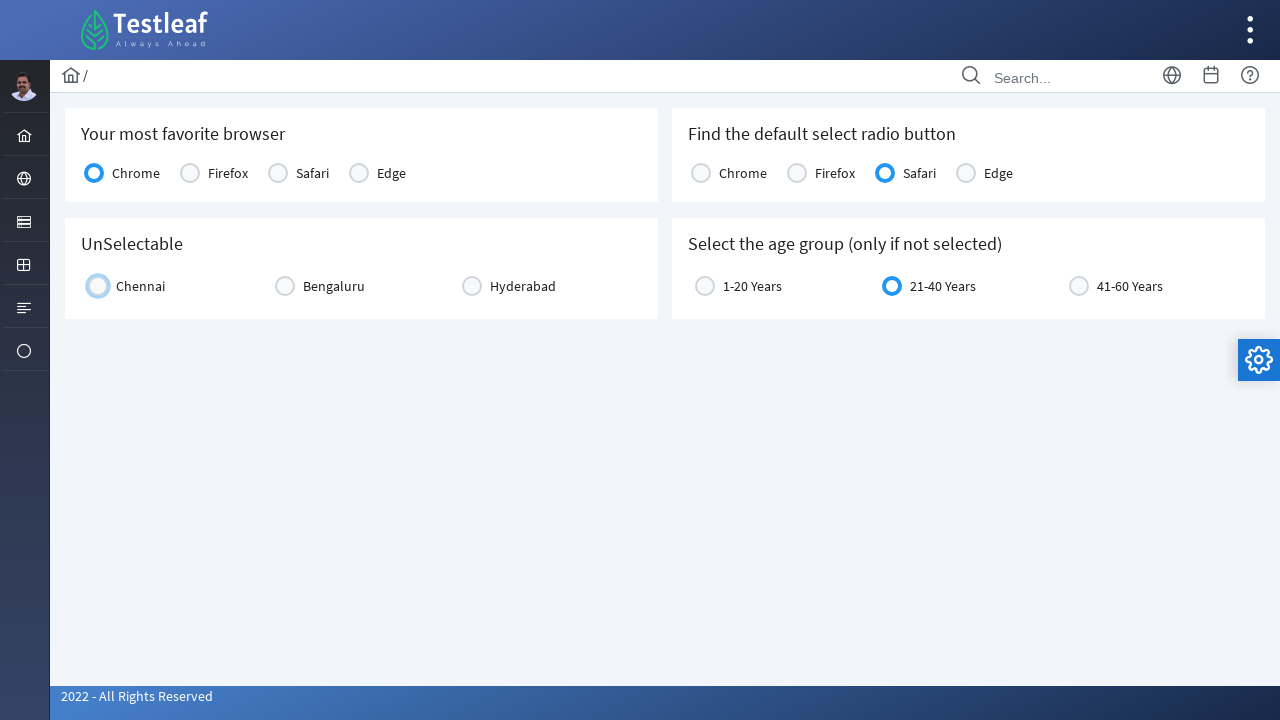